Tests that the form rejects empty name field

Starting URL: https://davi-vert.vercel.app/index.html

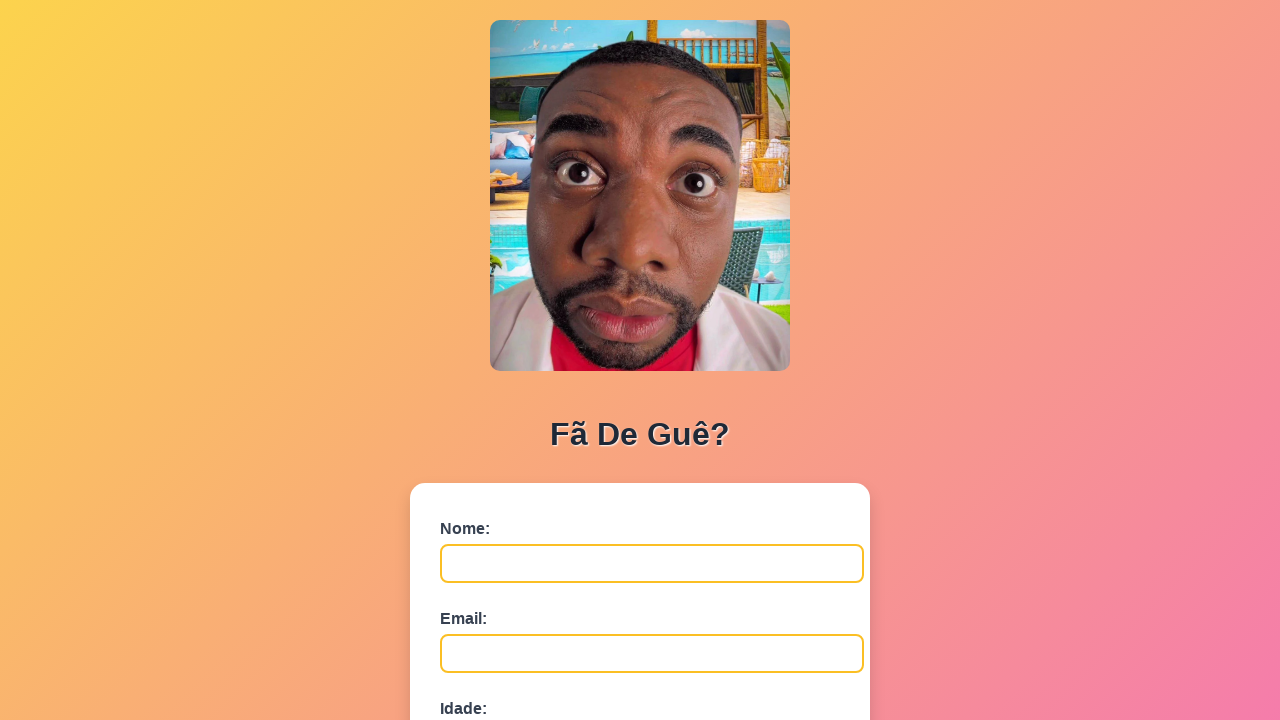

Navigated to form page
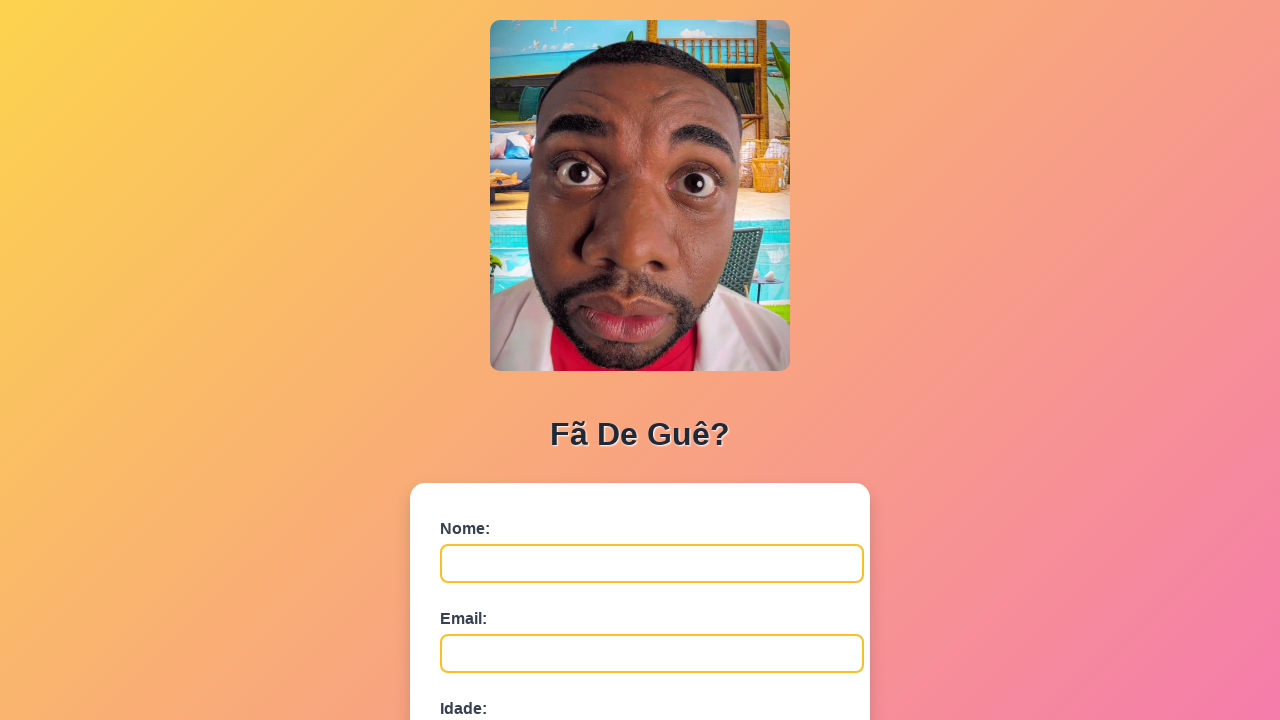

Cleared localStorage
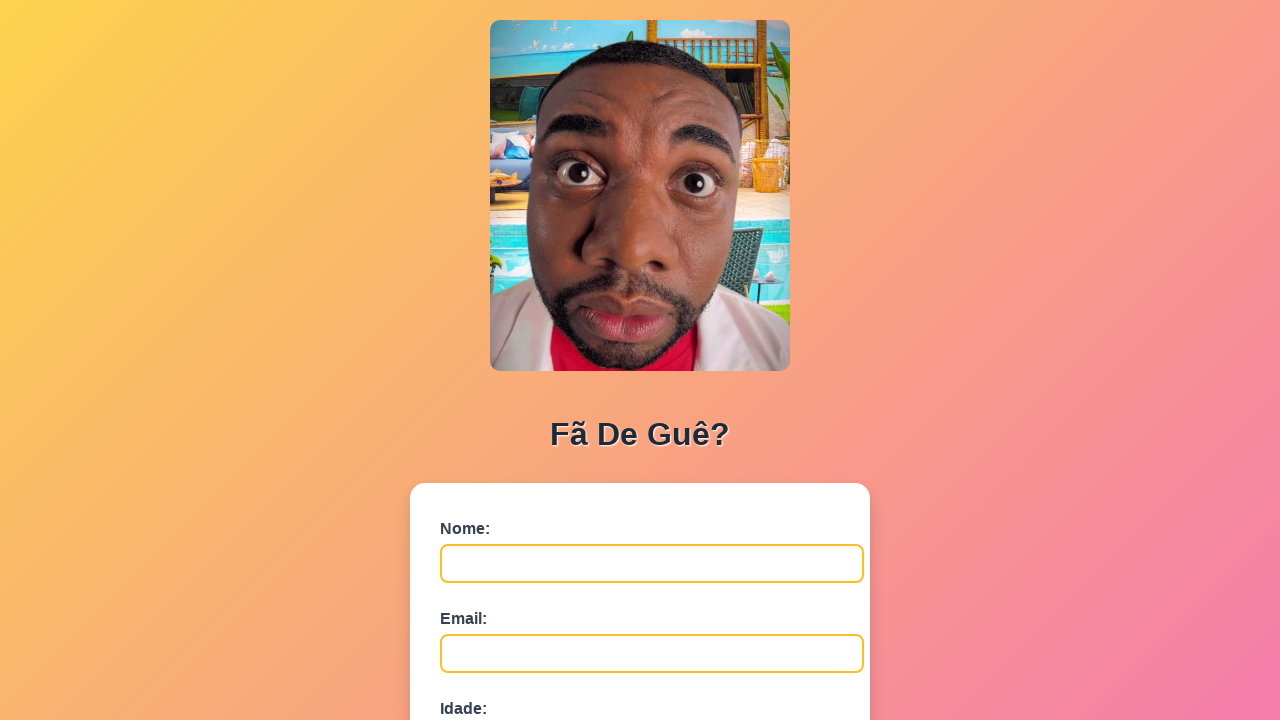

Left name field empty on #nome
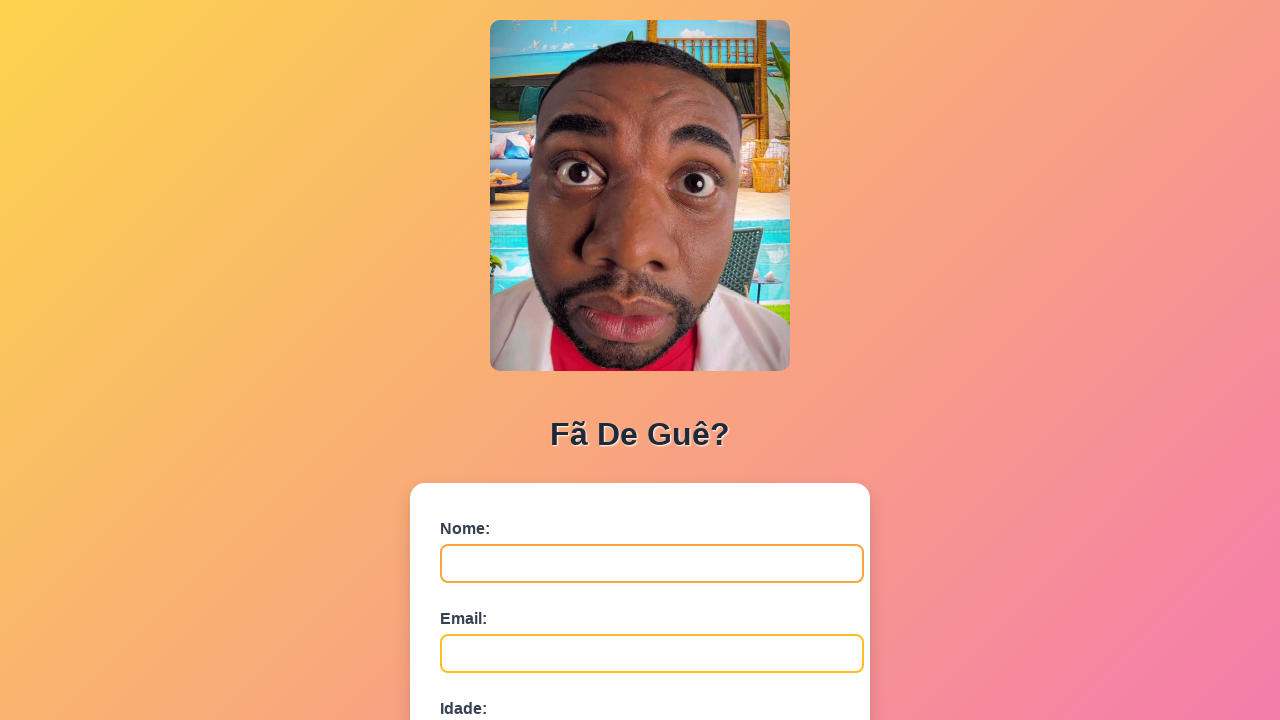

Filled email field with 'pedro.alves@example.com' on #email
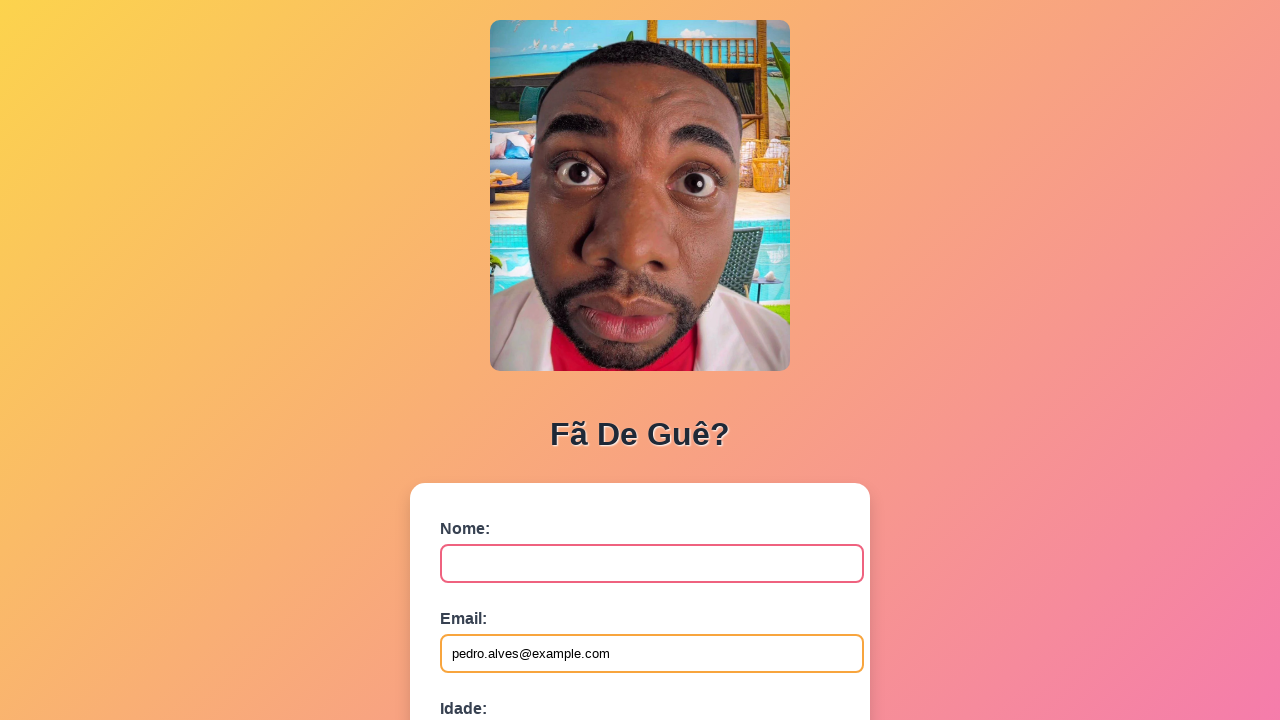

Filled age field with '25' on #idade
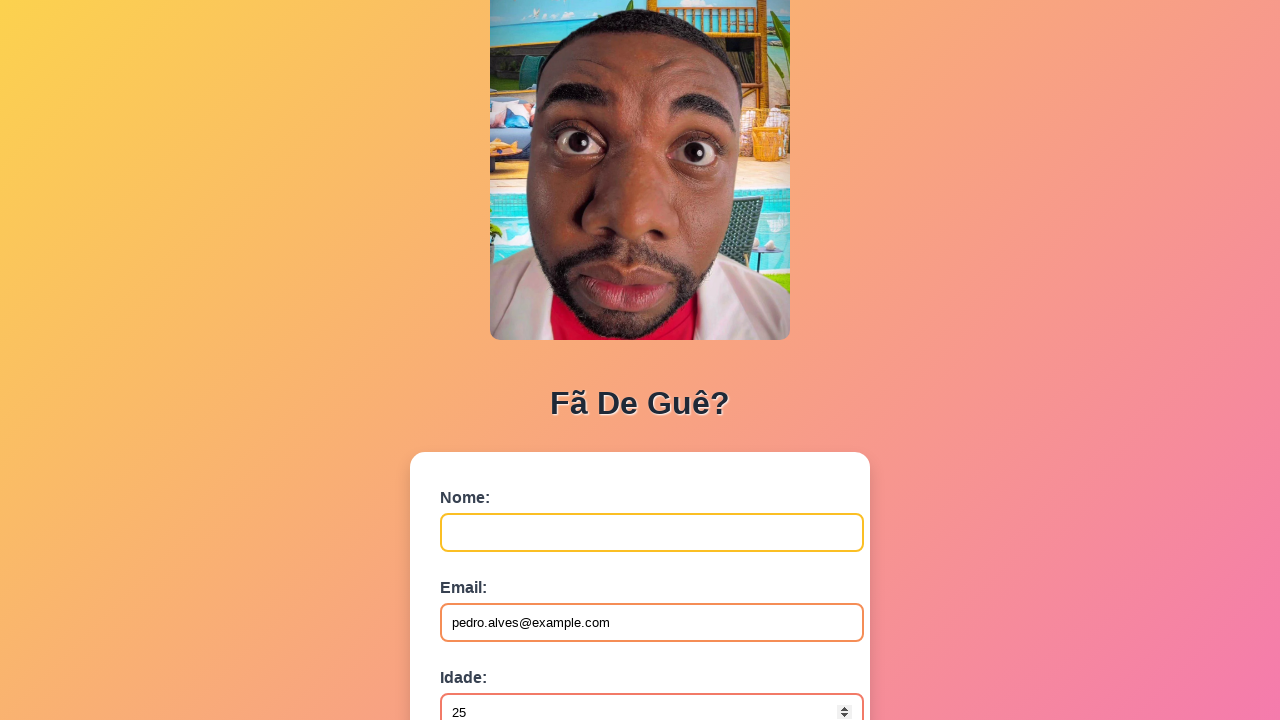

Clicked submit button to submit form with empty name at (490, 569) on button[type='submit']
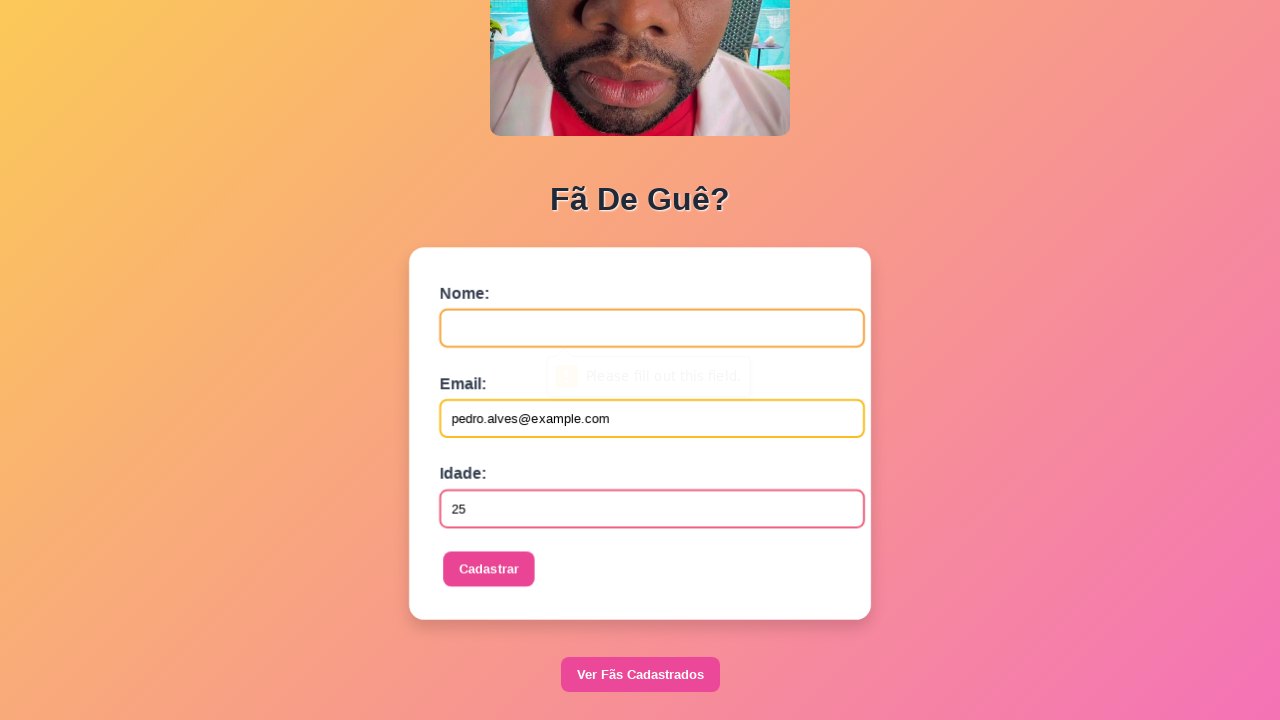

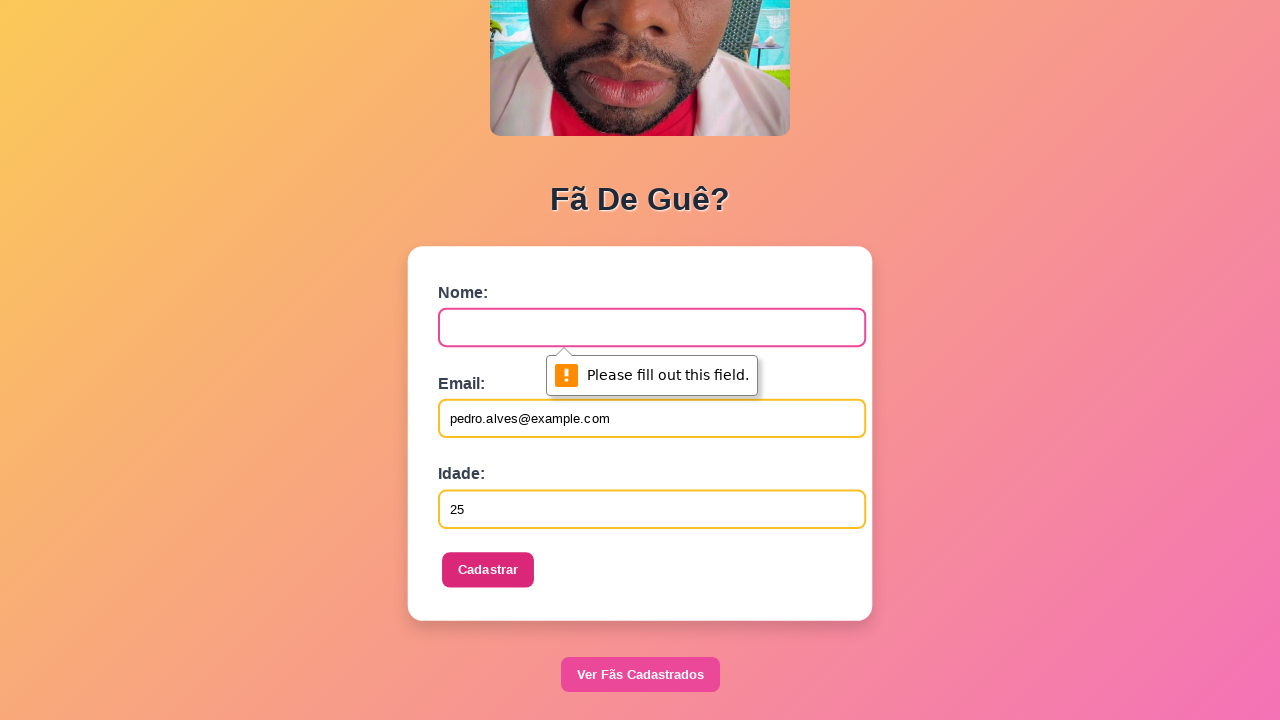